Navigates to the bookswagon website and clicks on the login link to reach the login page

Starting URL: https://www.bookswagon.com

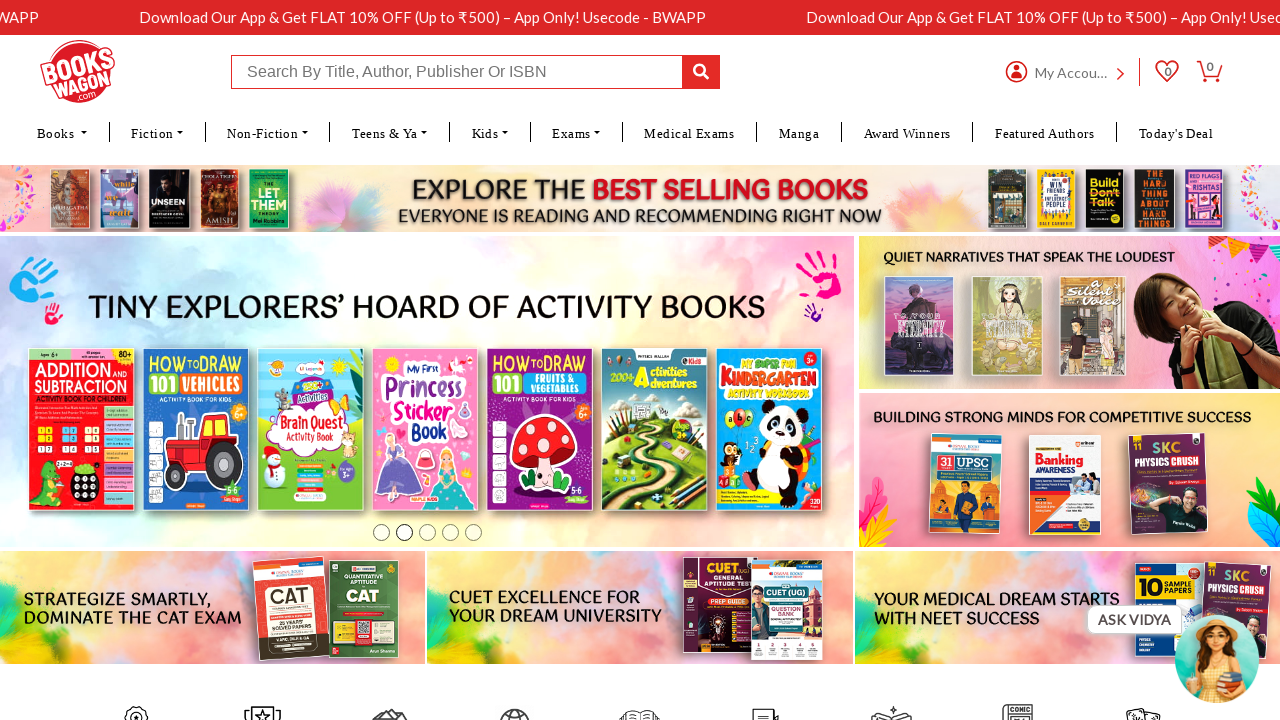

Clicked on the login link at (1072, 72) on #ctl00_lblUser
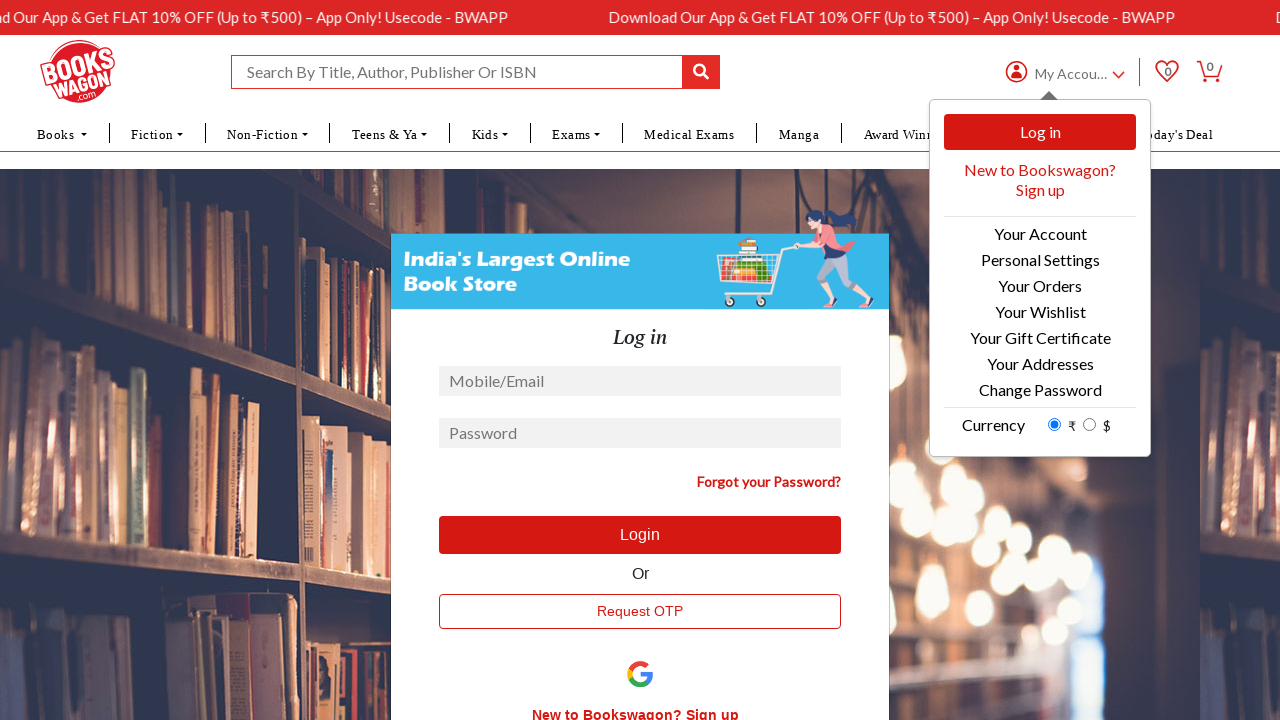

Navigated to login page at https://www.bookswagon.com/login
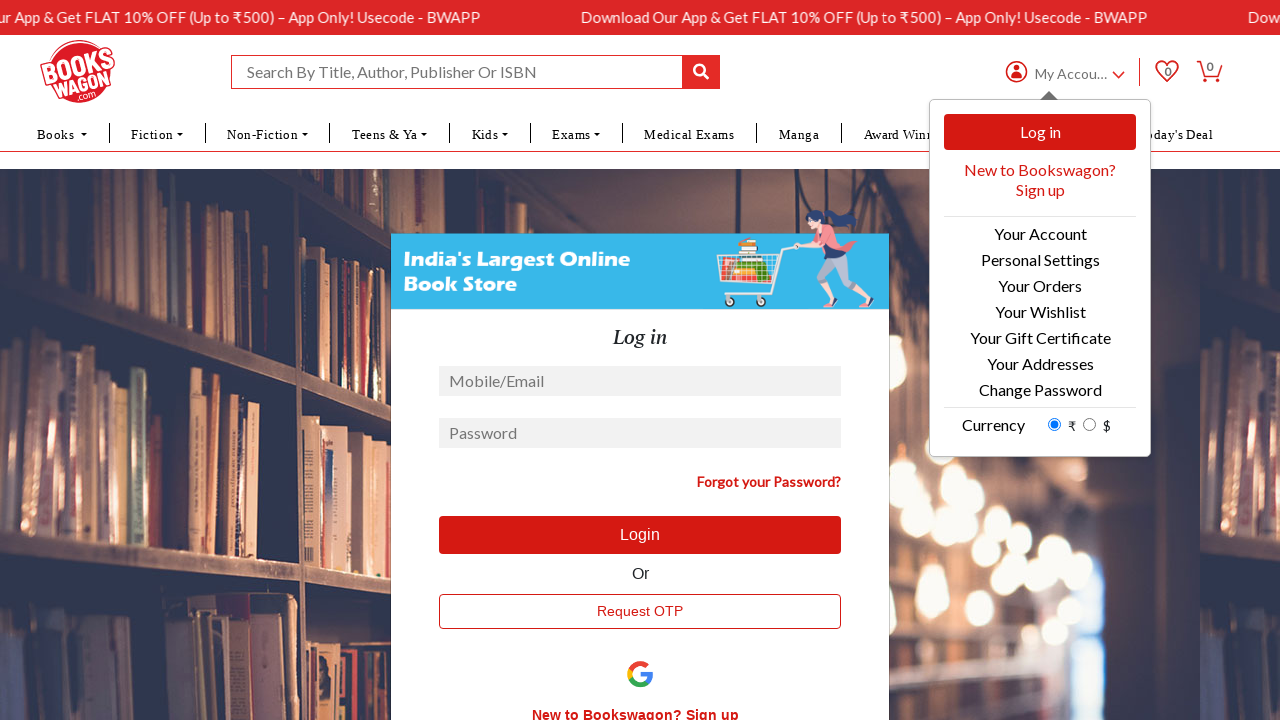

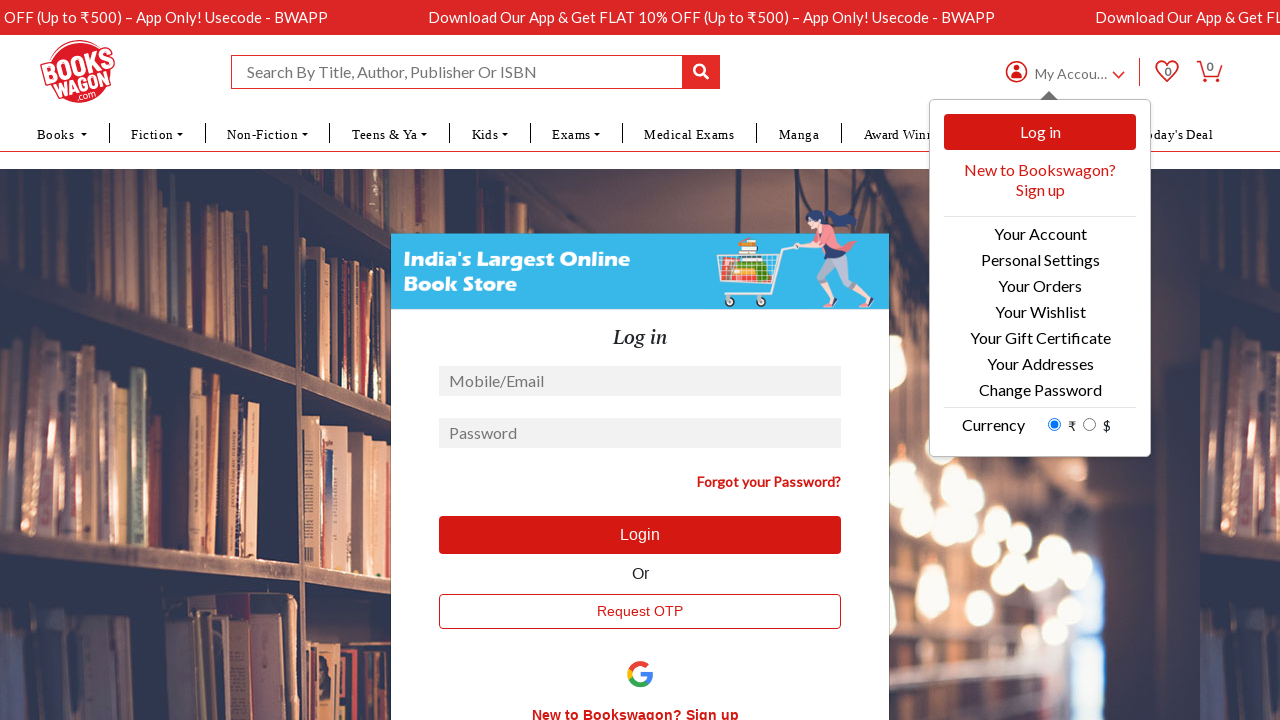